Tests filtering products by monitors category and verifies that exactly 2 monitor products are displayed

Starting URL: https://demoblaze.com/index.html

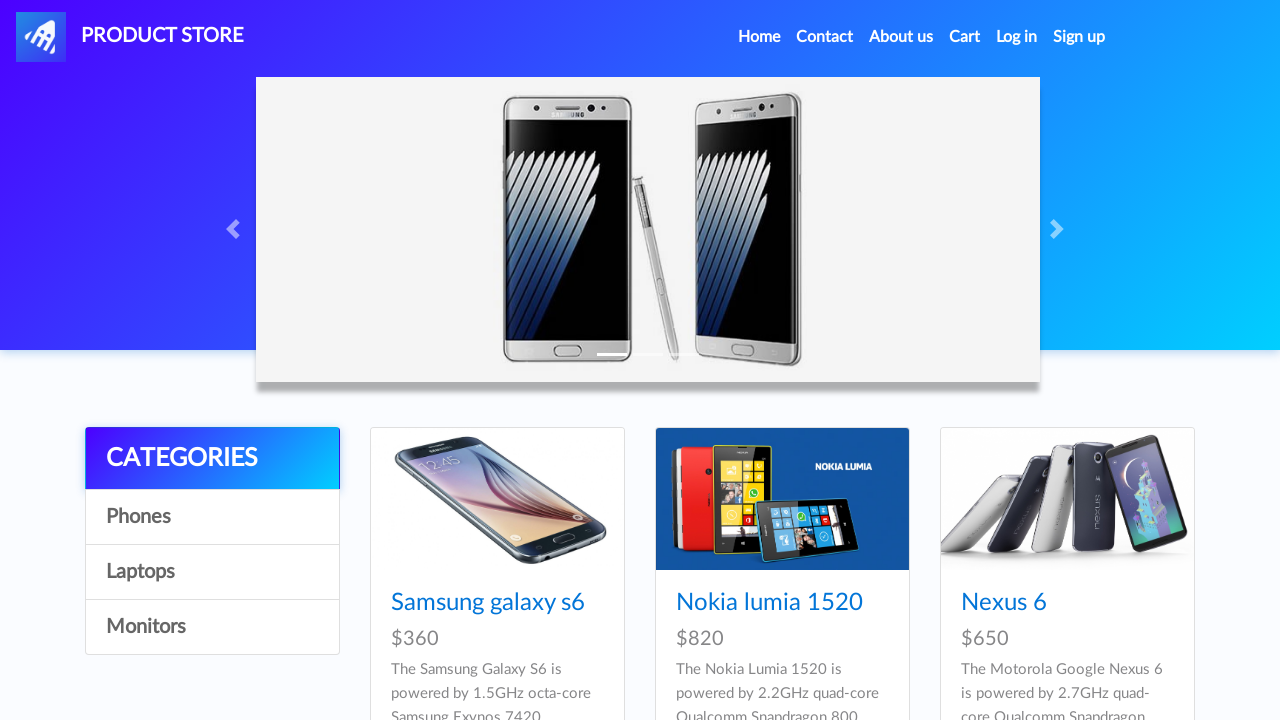

Clicked on Monitors category link at (212, 627) on [onclick="byCat('monitor')"]
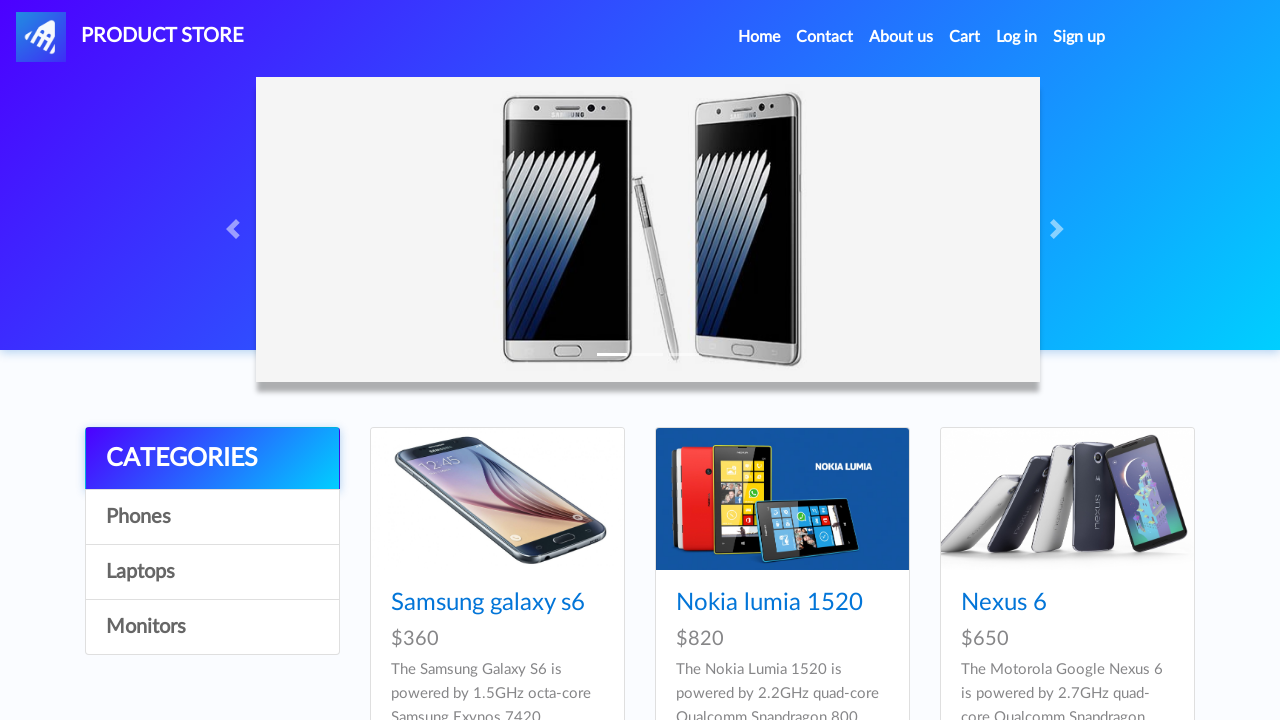

Waited 4 seconds for products to load
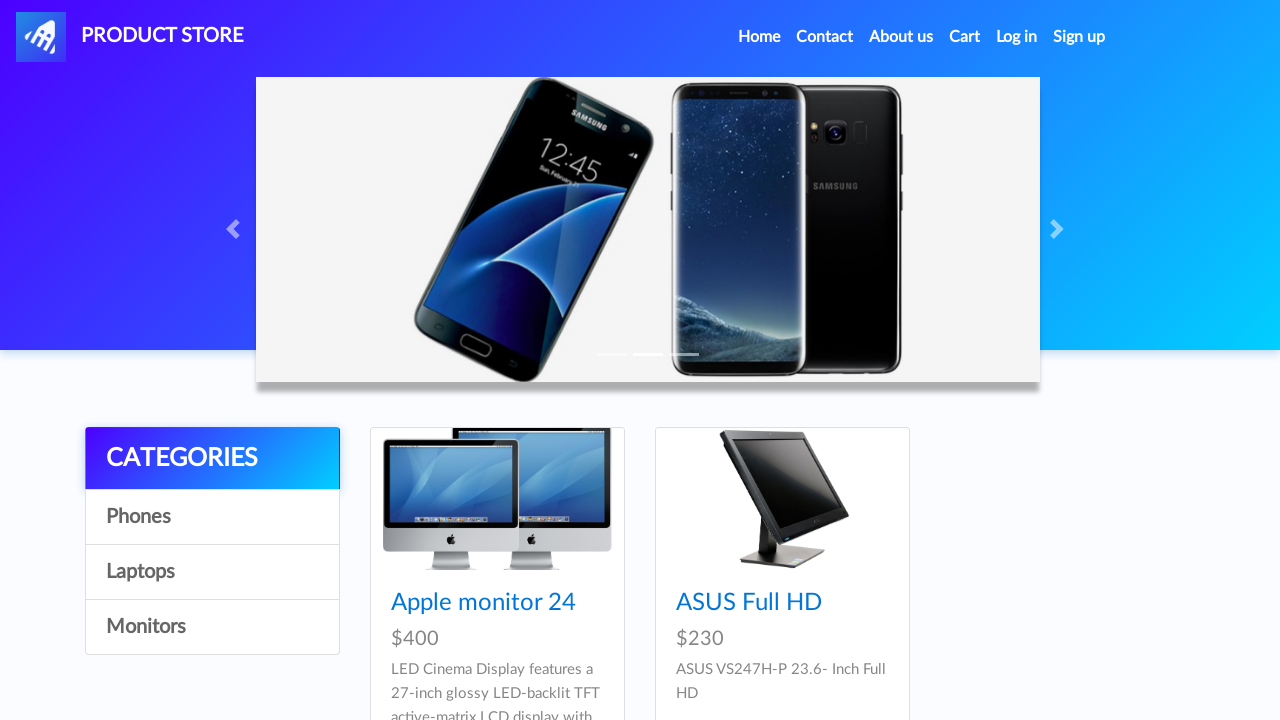

Retrieved all monitor product cards
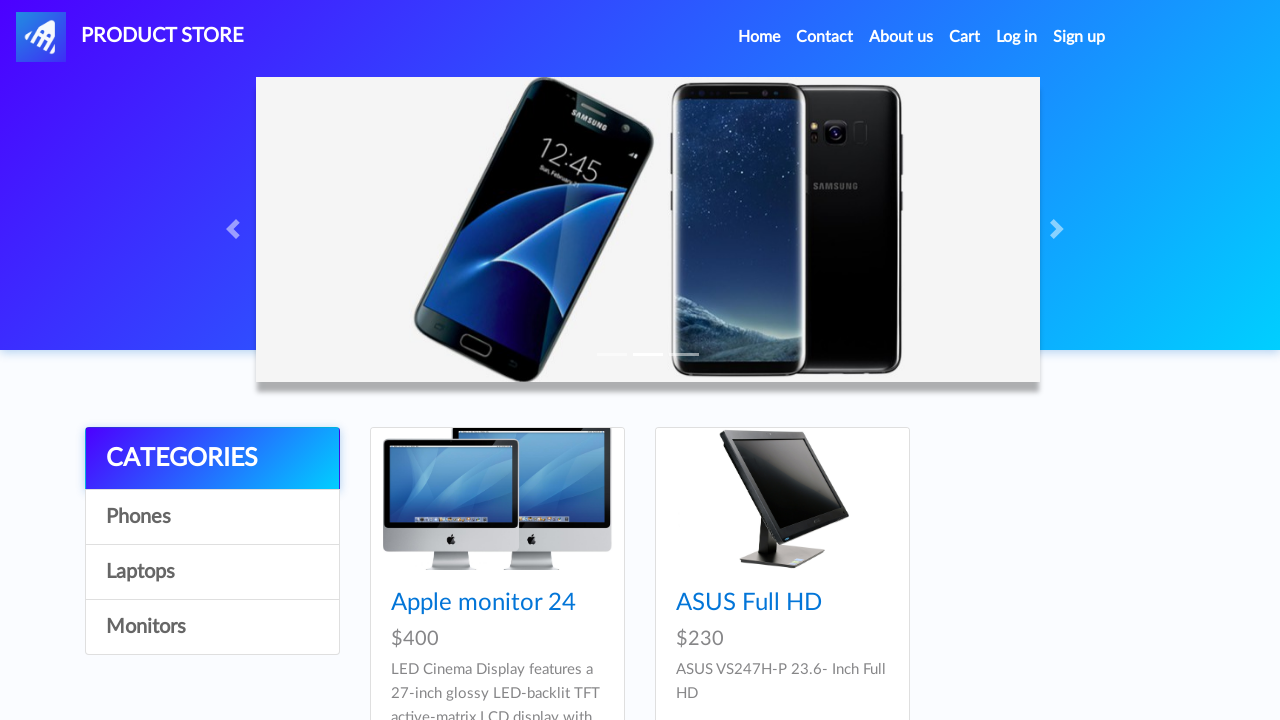

Verified that exactly 2 monitor products are displayed
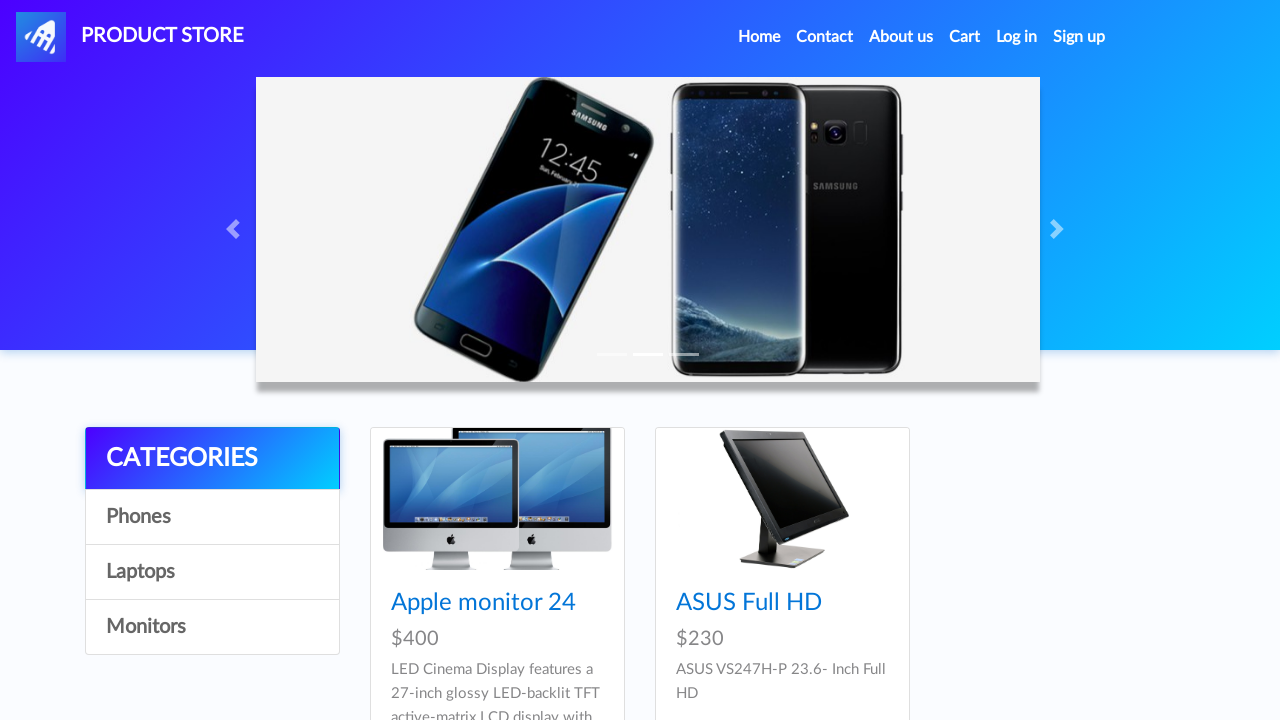

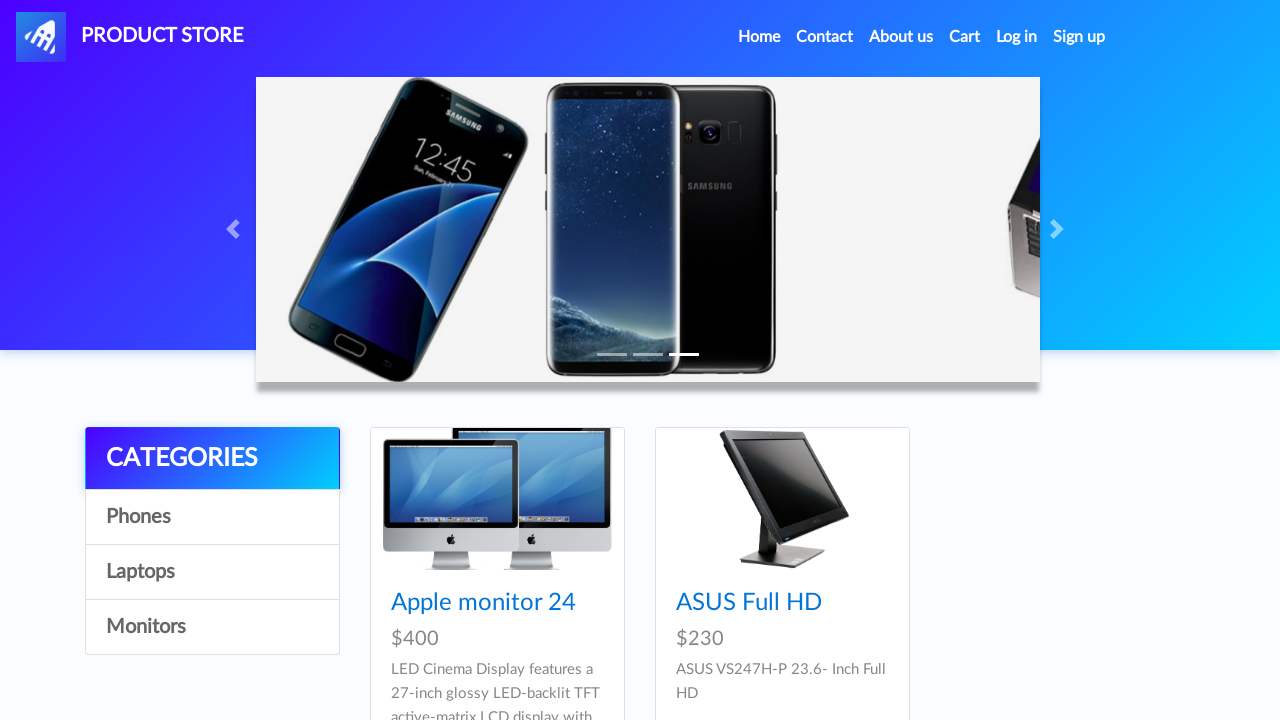